Tests searching for a non-existent term and verifying no results are shown

Starting URL: https://demoqa.com/webtables

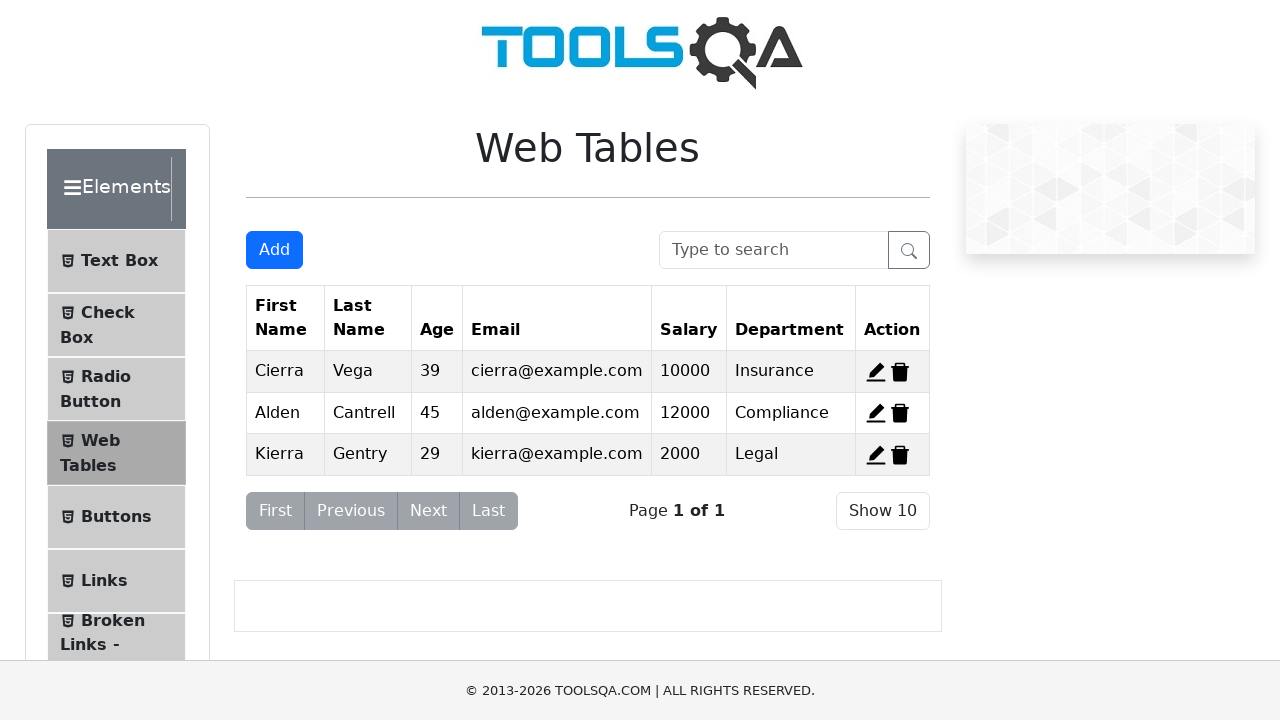

Verified initial table has 3 rows
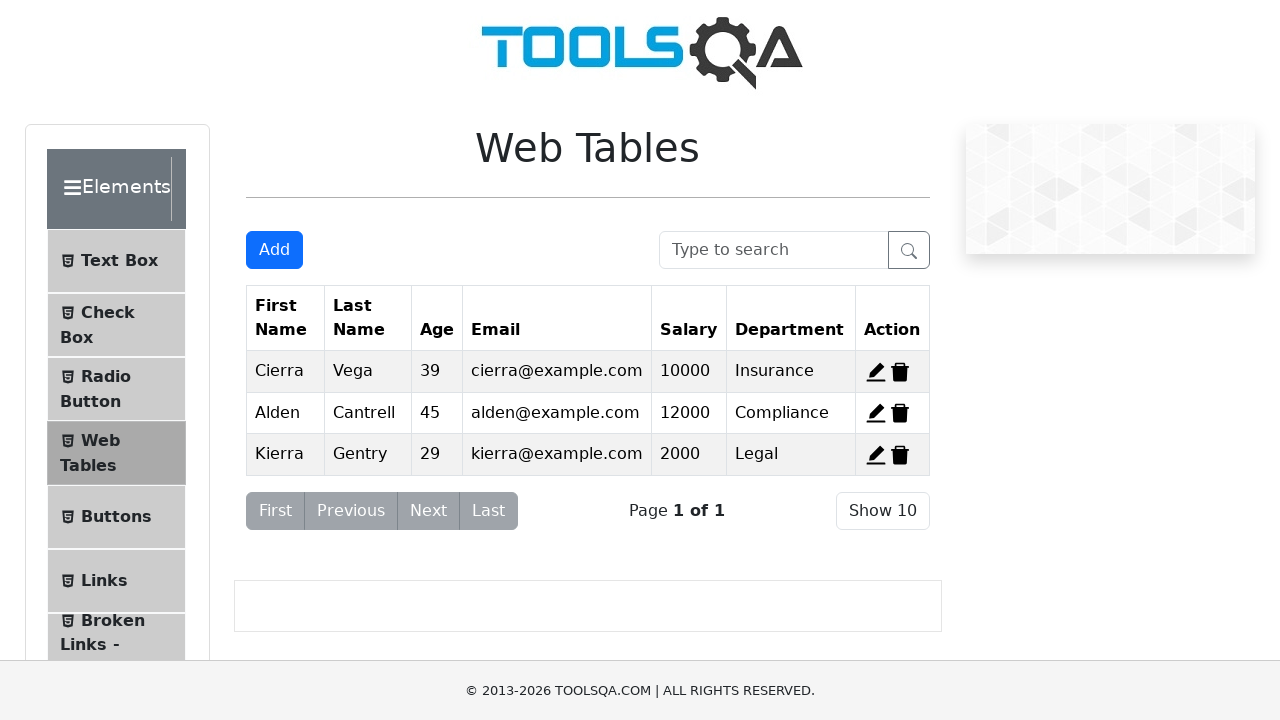

Filled search box with 'Test' (non-existent term) on #searchBox
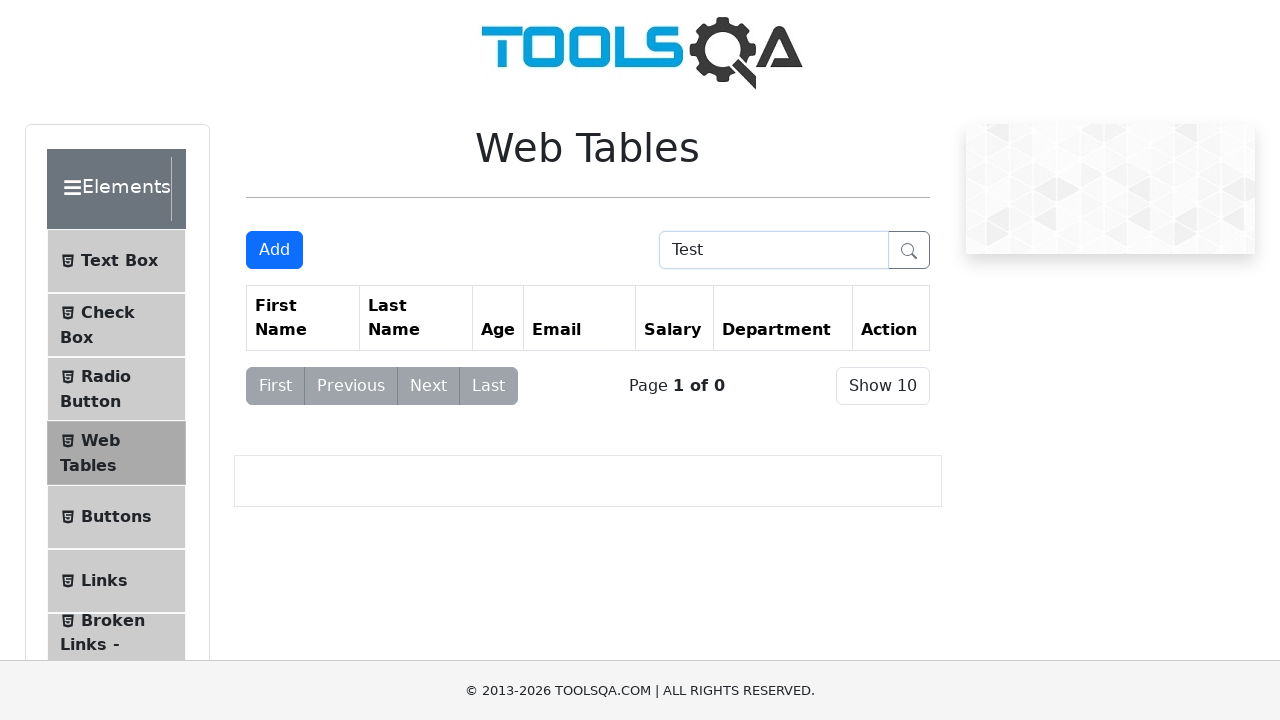

Waited 500ms for filter to apply
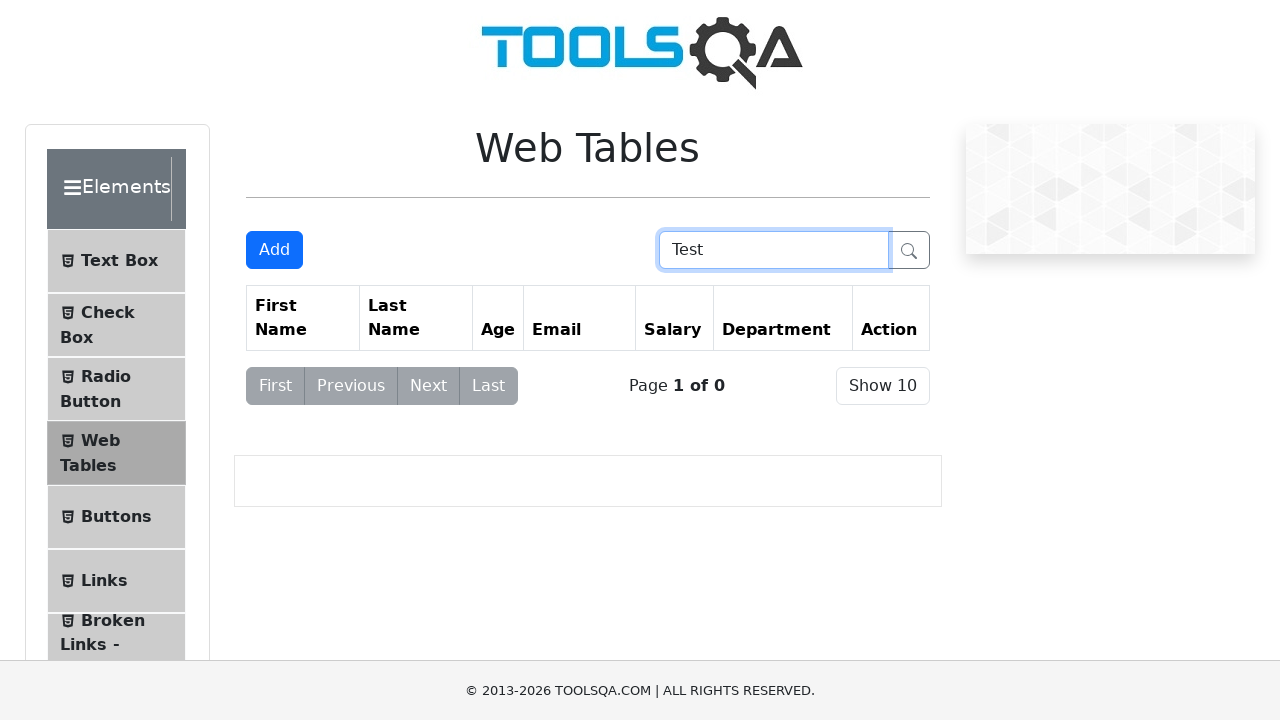

Verified no results are shown for non-existent search term
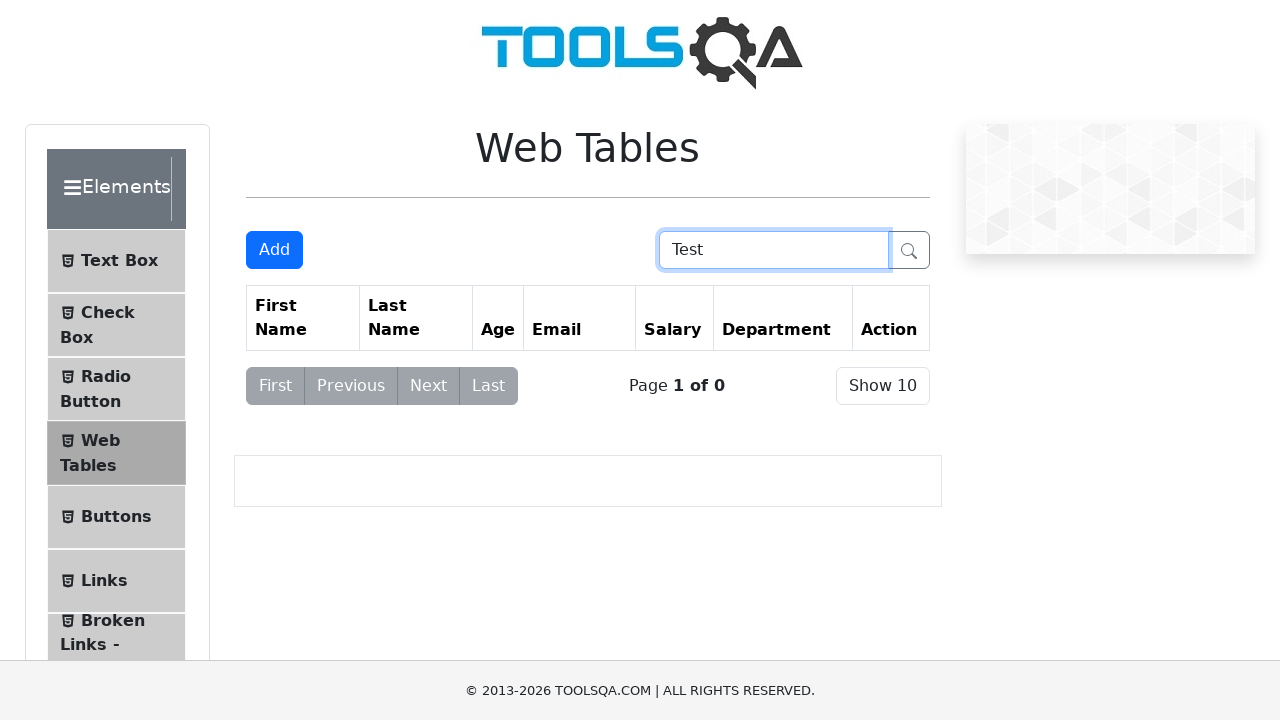

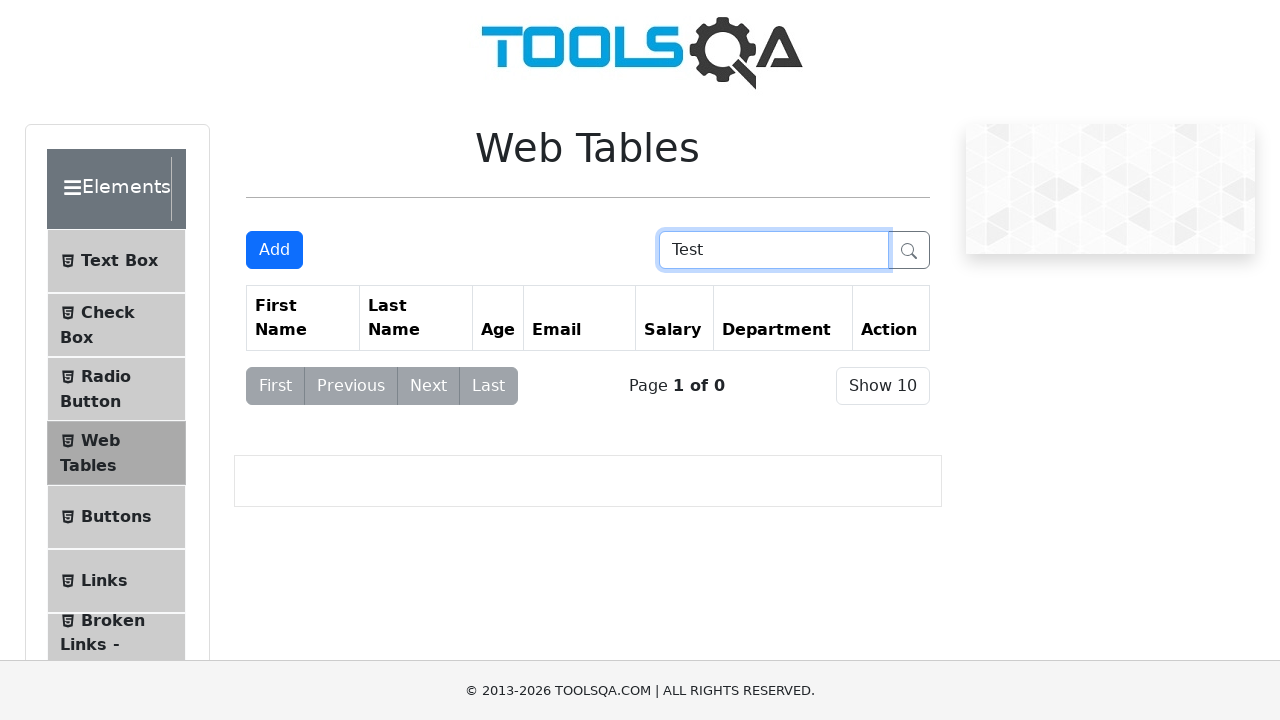